Tests the user registration flow on ParaBank demo site by navigating to the registration page and filling out the complete registration form with personal details, address, and account credentials.

Starting URL: https://parabank.parasoft.com/parabank/index.htm

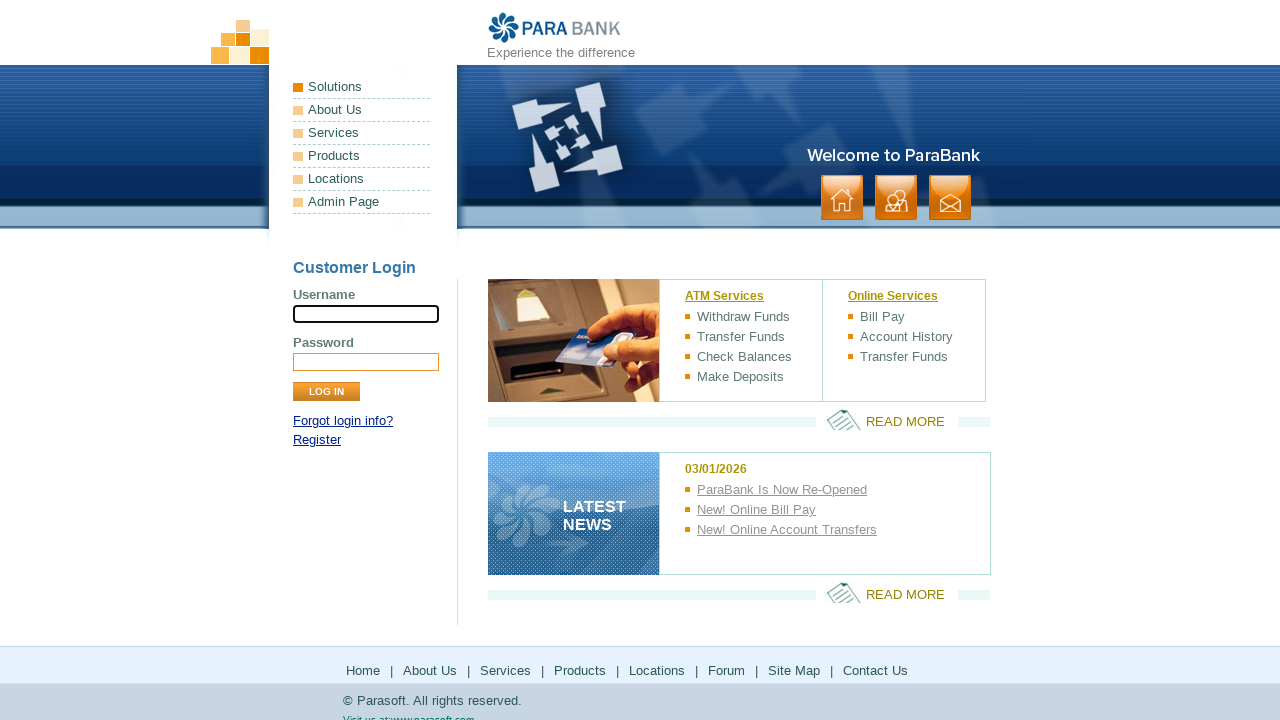

Clicked Register link to navigate to registration page at (317, 440) on text=Register
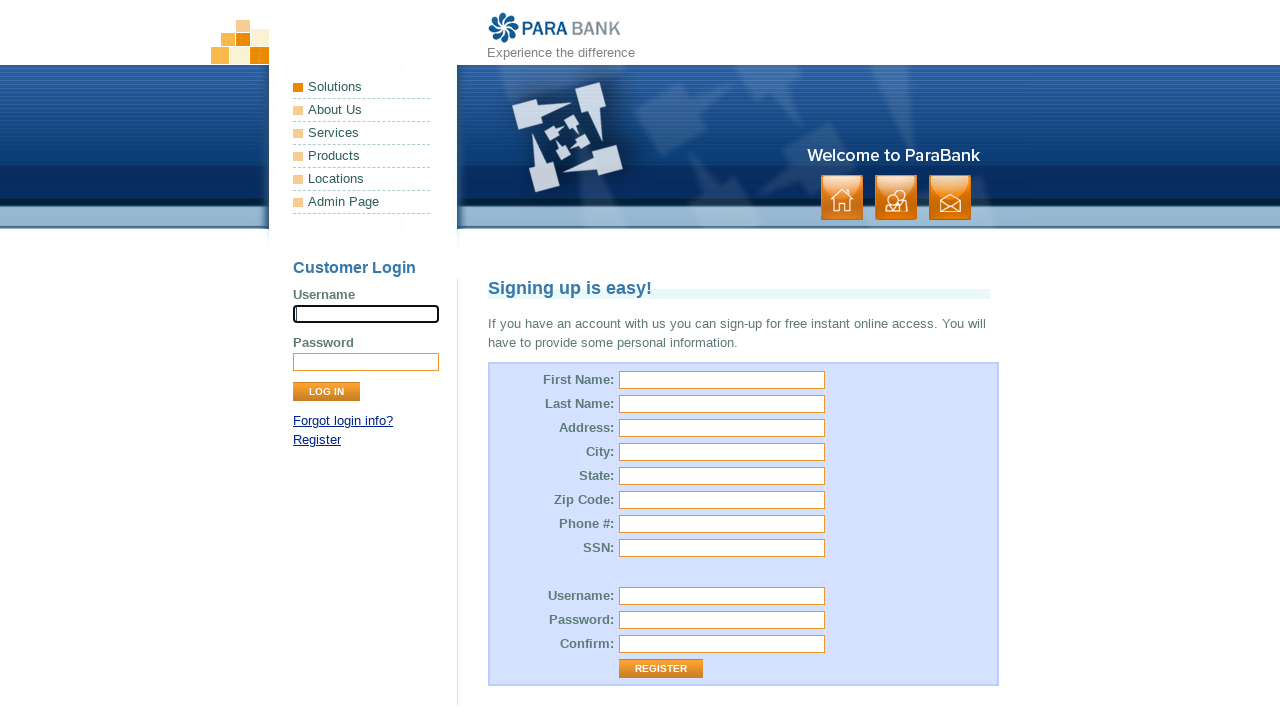

Filled in first name field with 'John' on #customer\.firstName
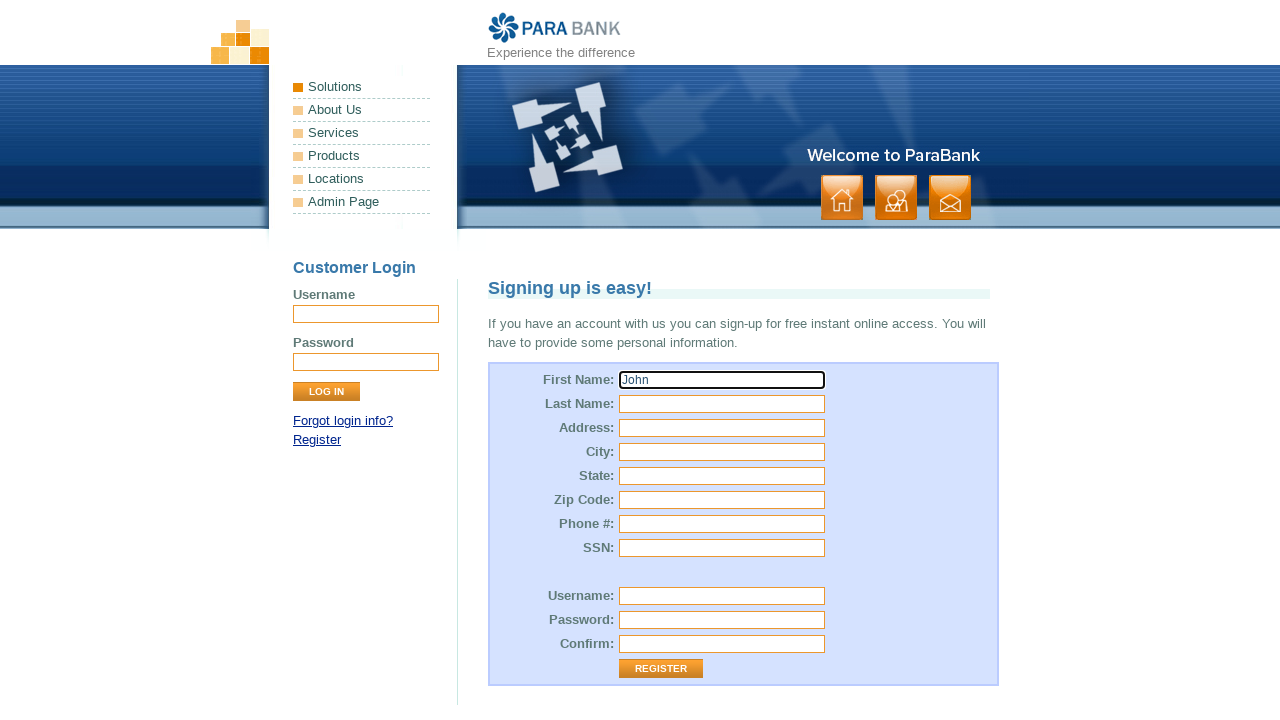

Filled in last name field with 'Smith' on #customer\.lastName
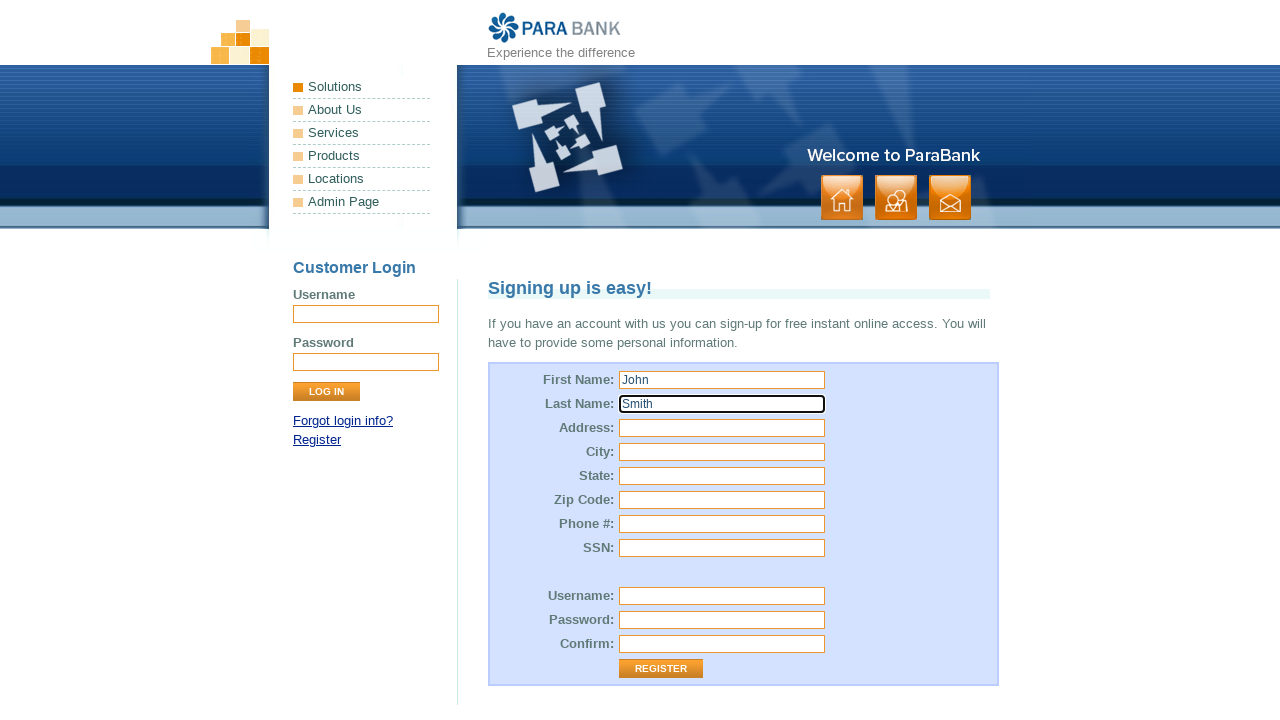

Filled in street address field with '123 Main Street' on #customer\.address\.street
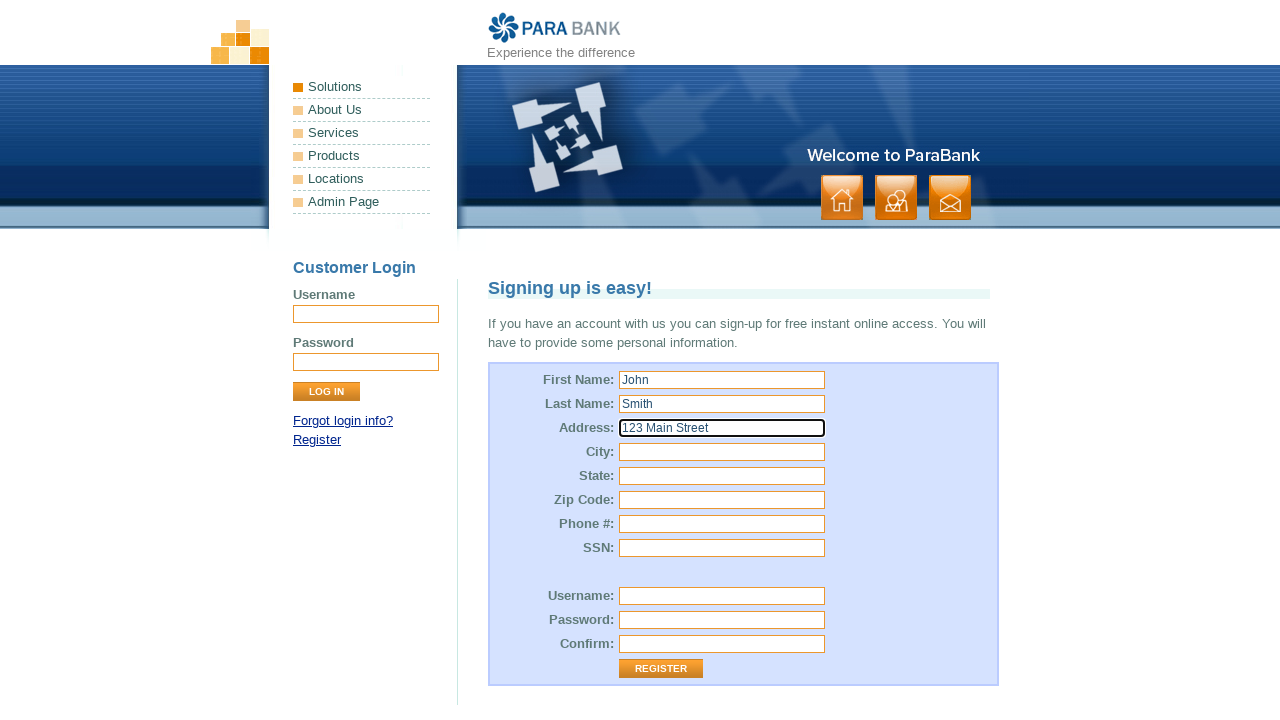

Filled in city field with 'Chicago' on #customer\.address\.city
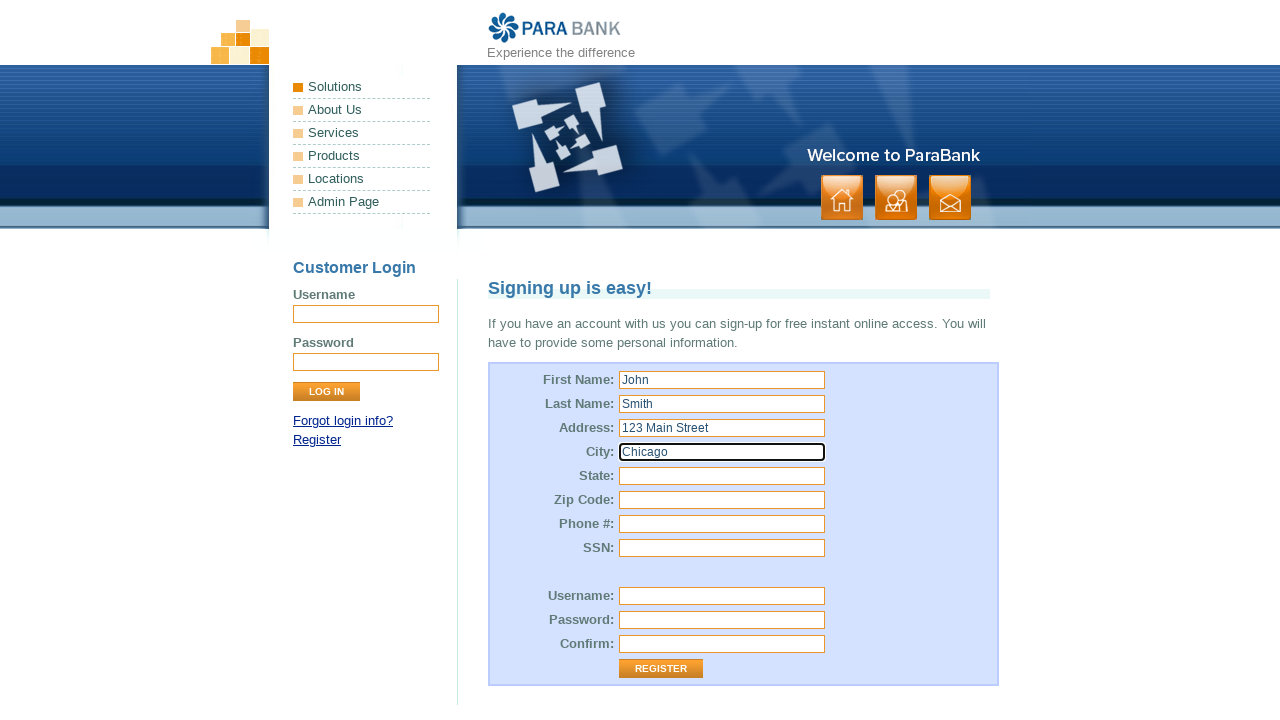

Filled in state field with 'Illinois' on #customer\.address\.state
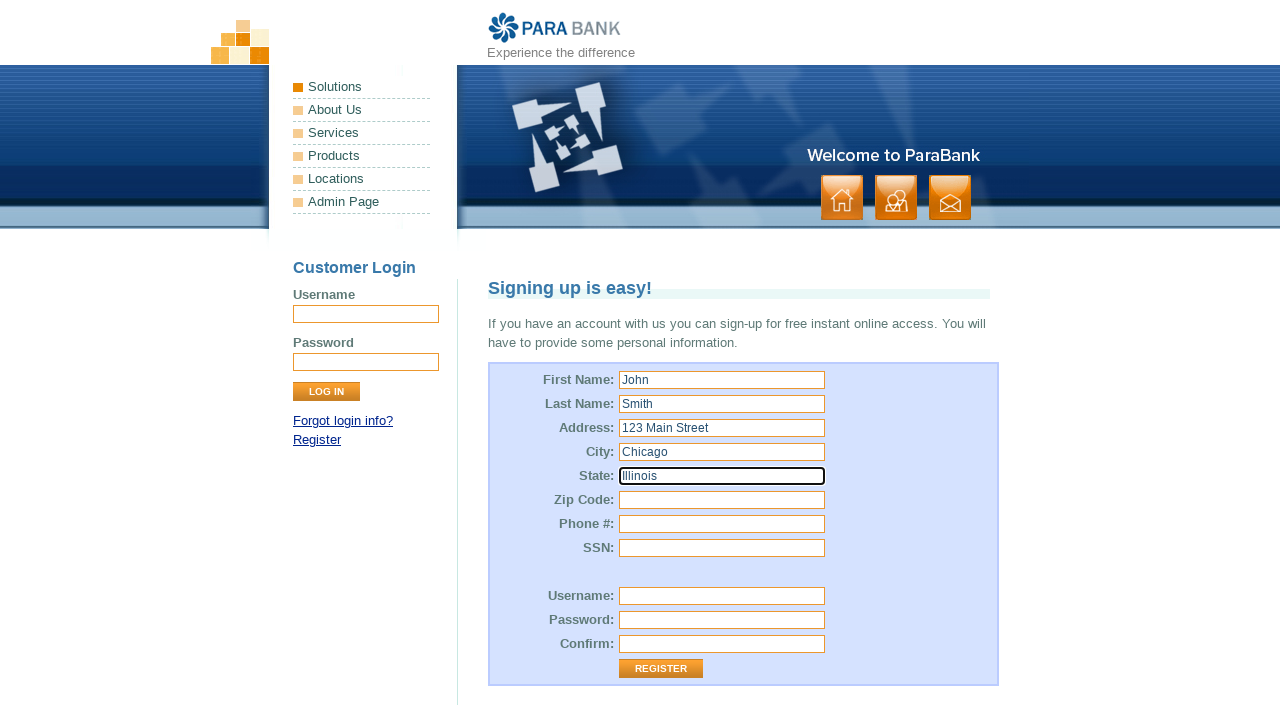

Filled in zip code field with '60601' on #customer\.address\.zipCode
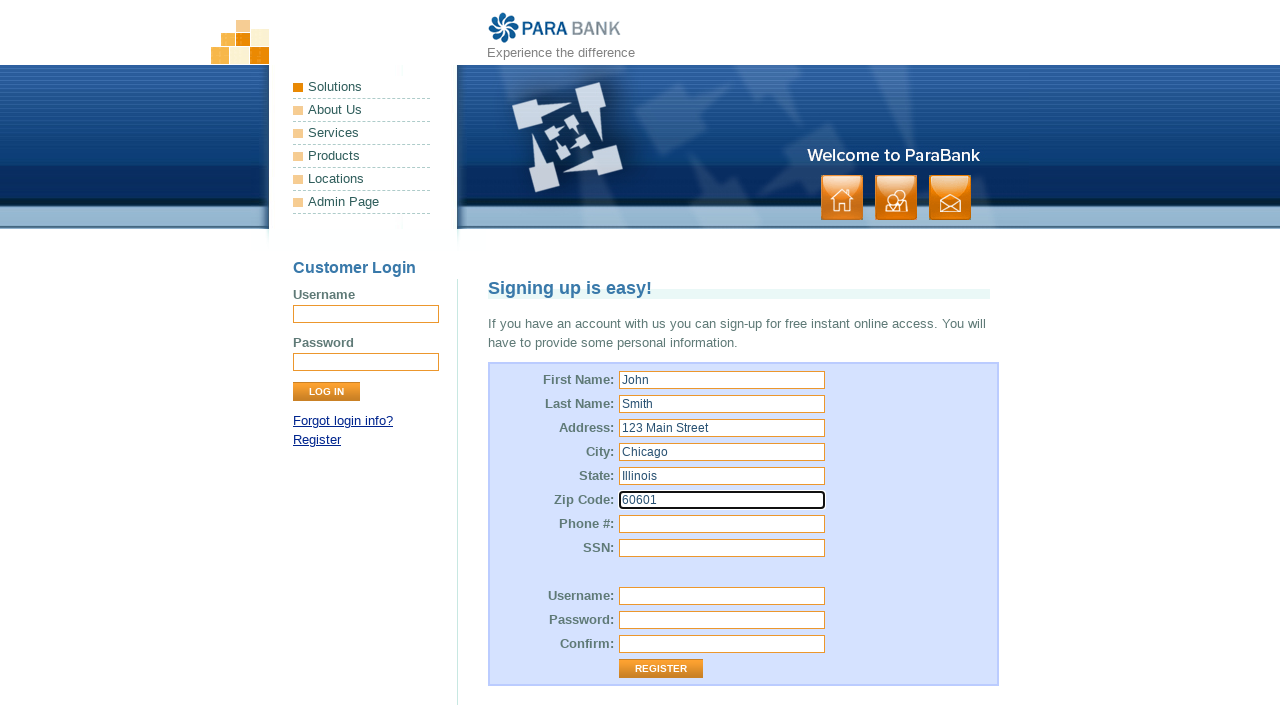

Filled in phone number field with '3125551234' on #customer\.phoneNumber
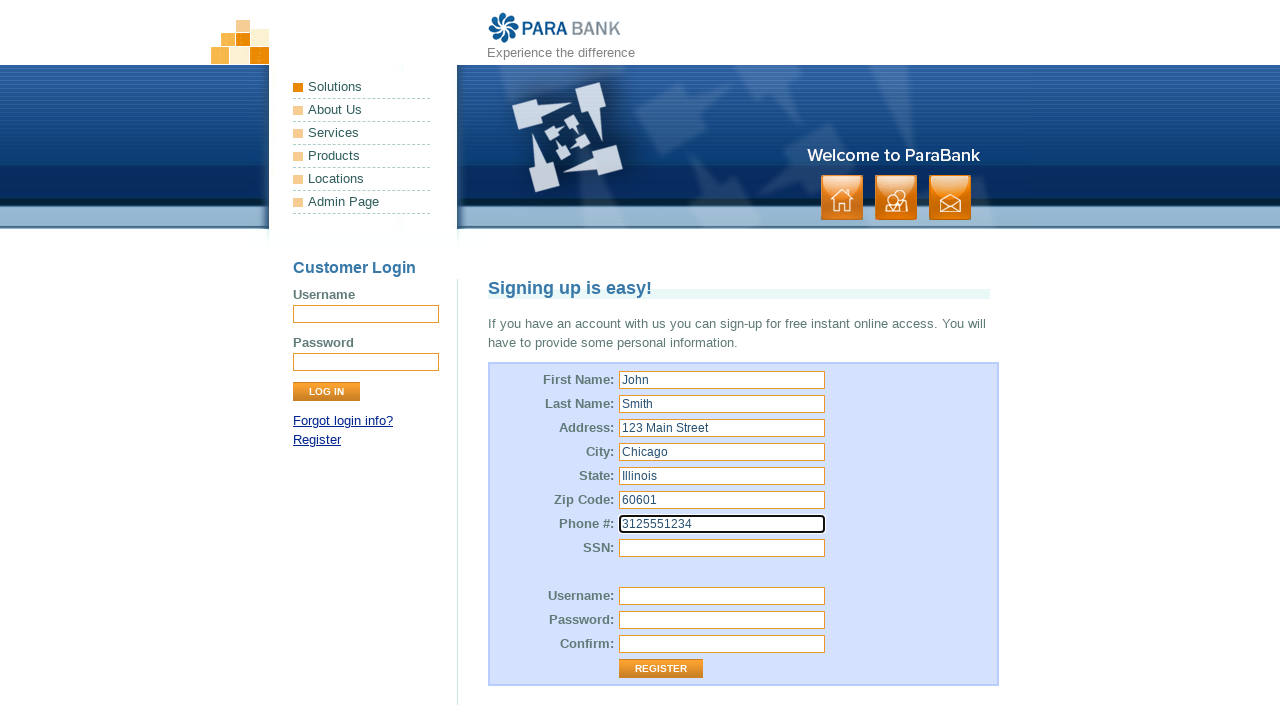

Filled in SSN field with '123456789' on #customer\.ssn
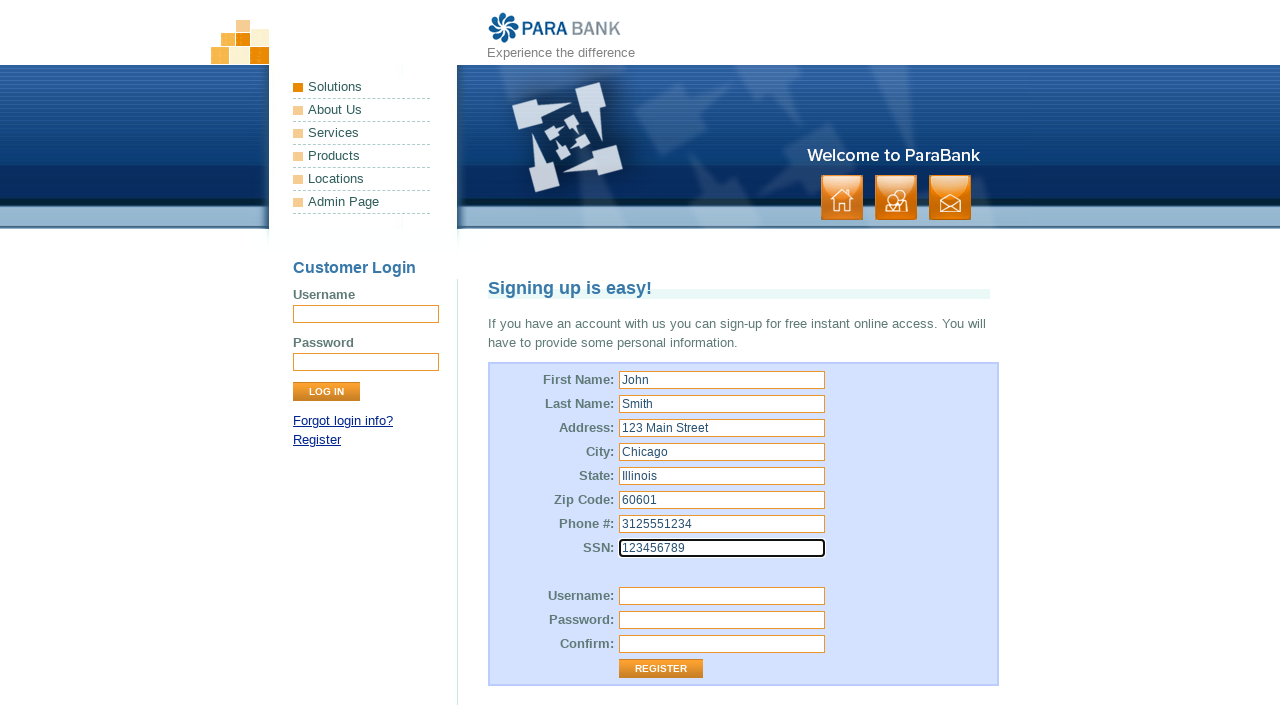

Filled in username field with 'johnsmith2024' on #customer\.username
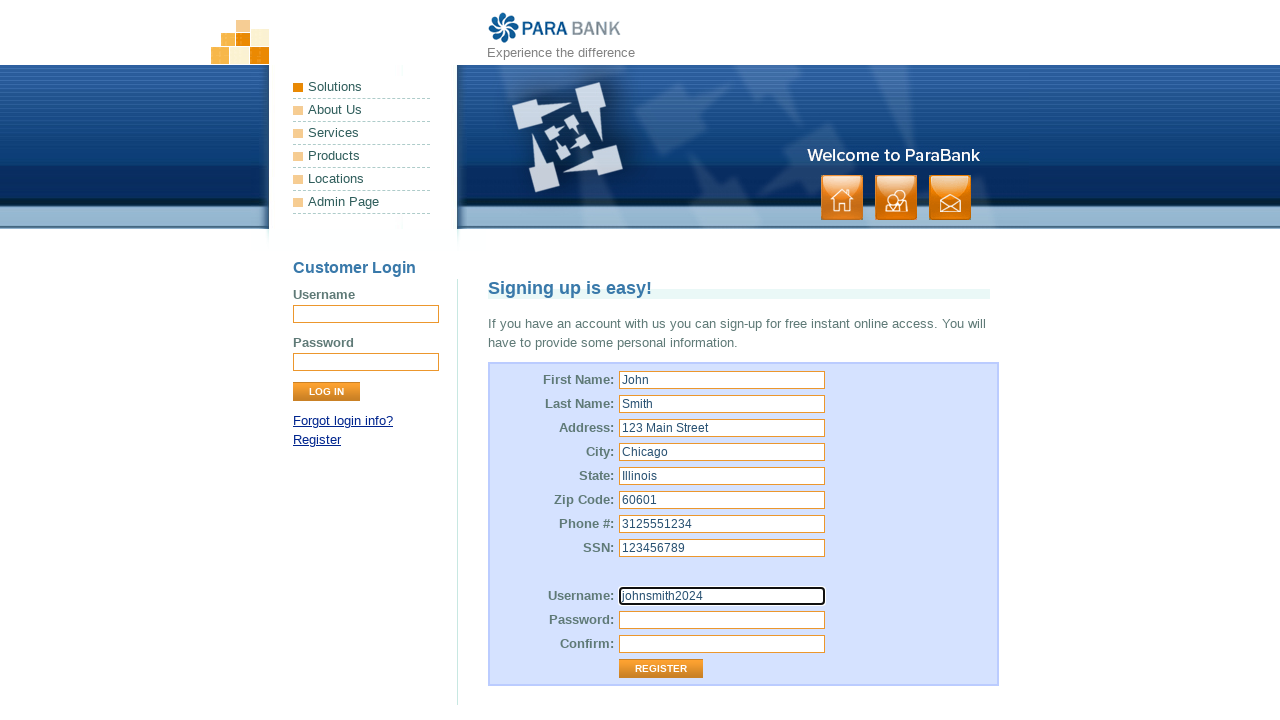

Filled in password field with 'SecurePass123' on #customer\.password
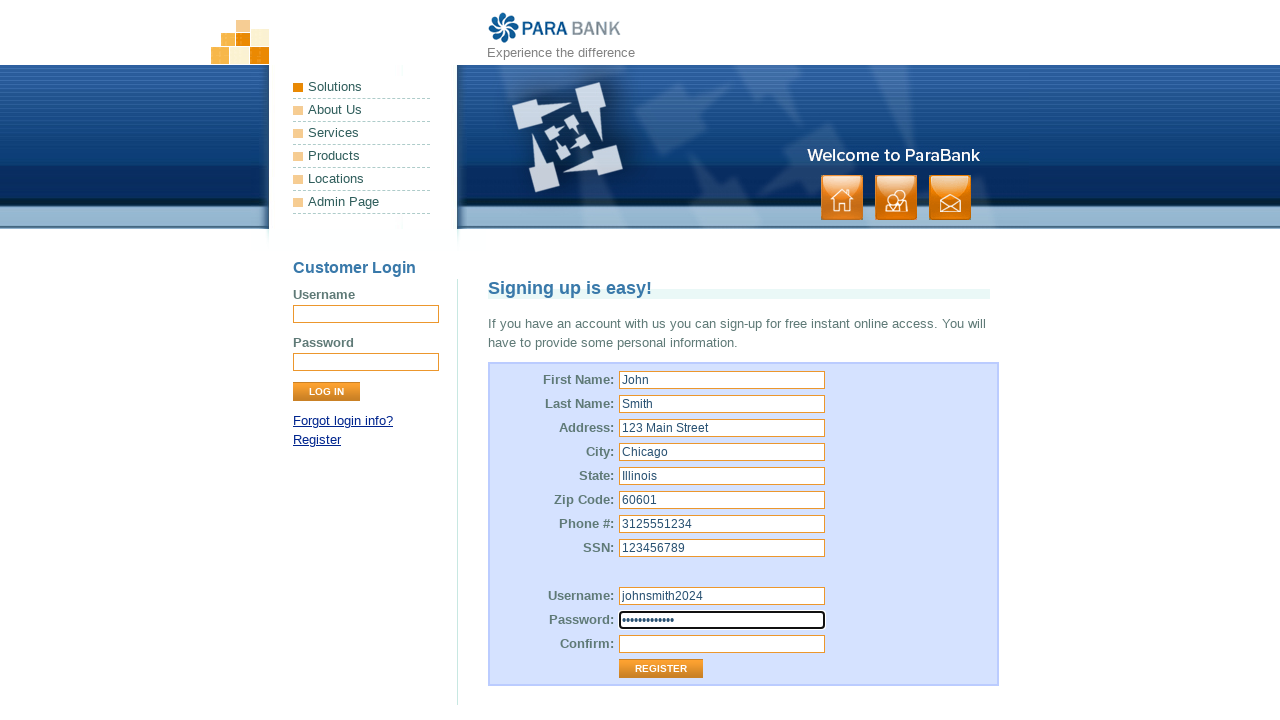

Filled in password confirmation field with 'SecurePass123' on #repeatedPassword
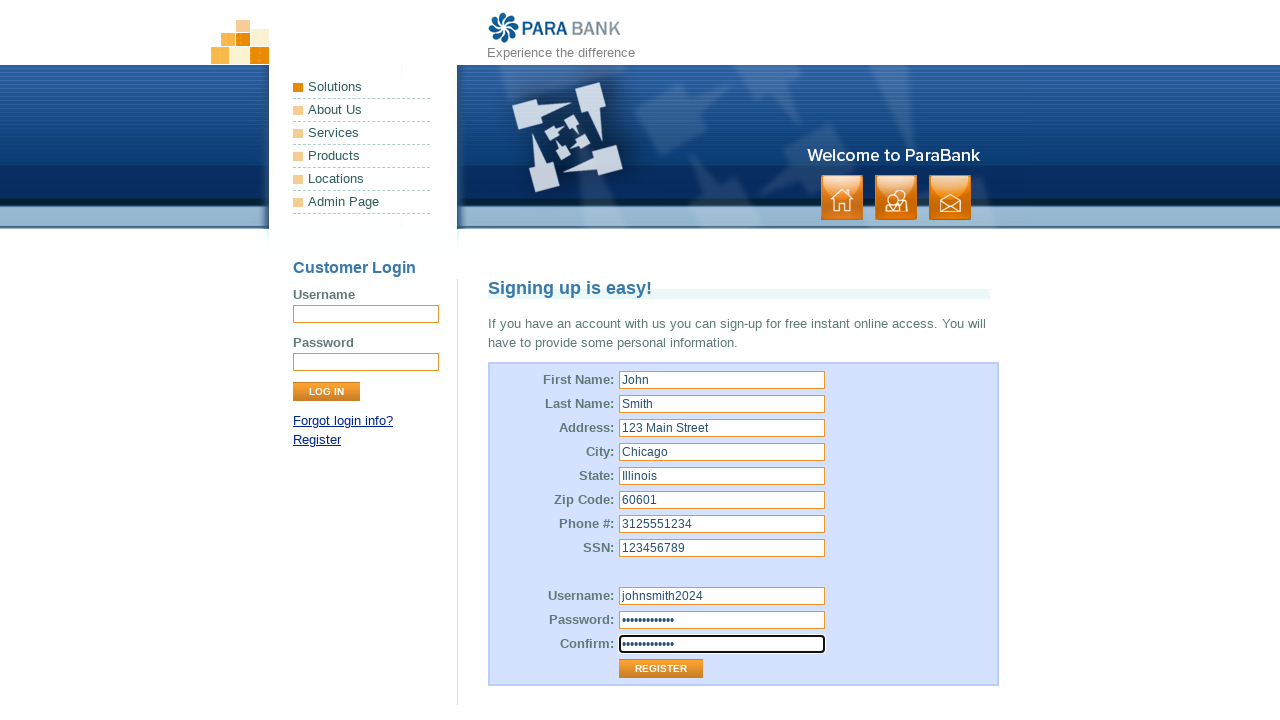

Clicked Register button to submit the registration form at (661, 669) on input[value='Register']
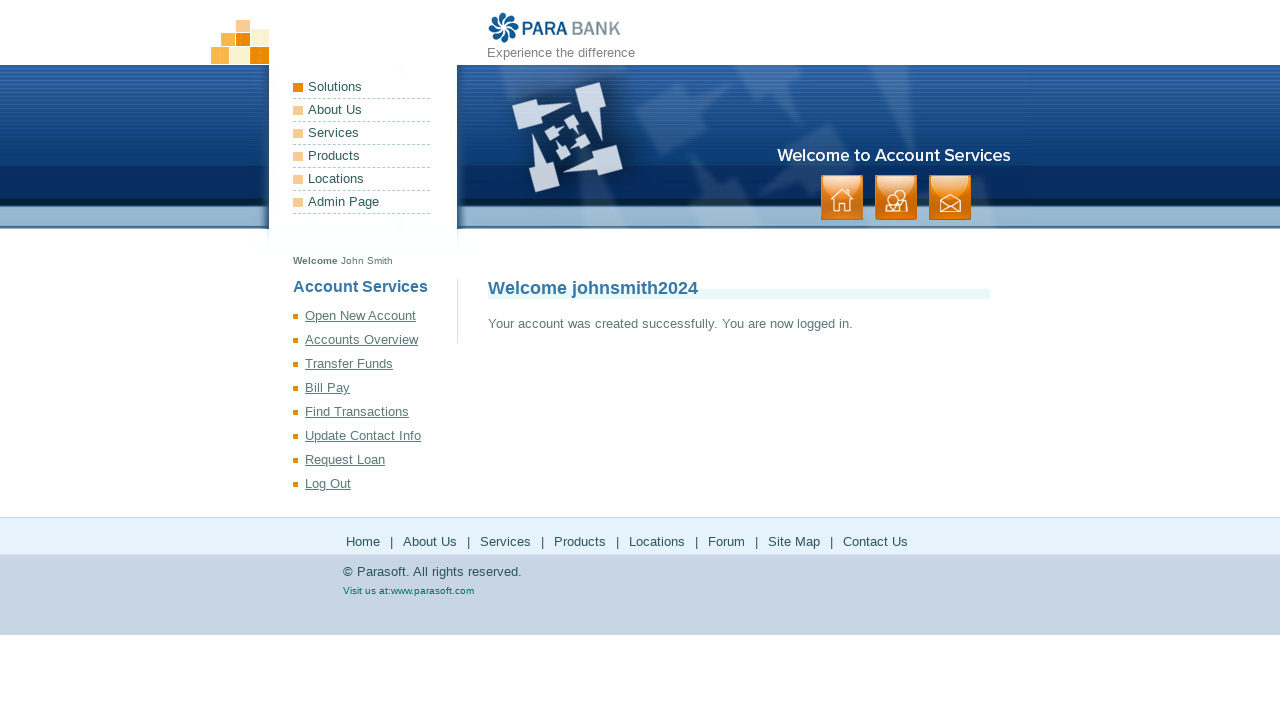

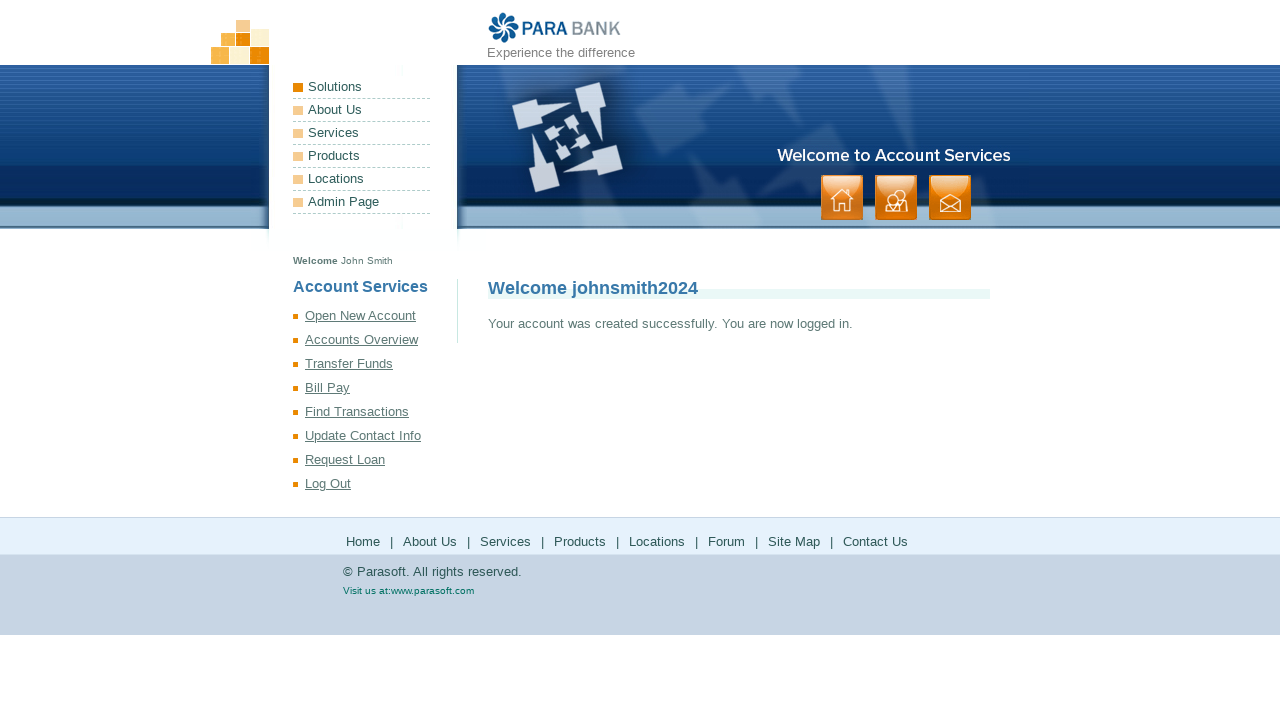